Tests the complete flight booking flow on BlazeDemo by selecting departure and destination cities, choosing a flight, filling out passenger and payment information, and completing the purchase.

Starting URL: https://blazedemo.com/

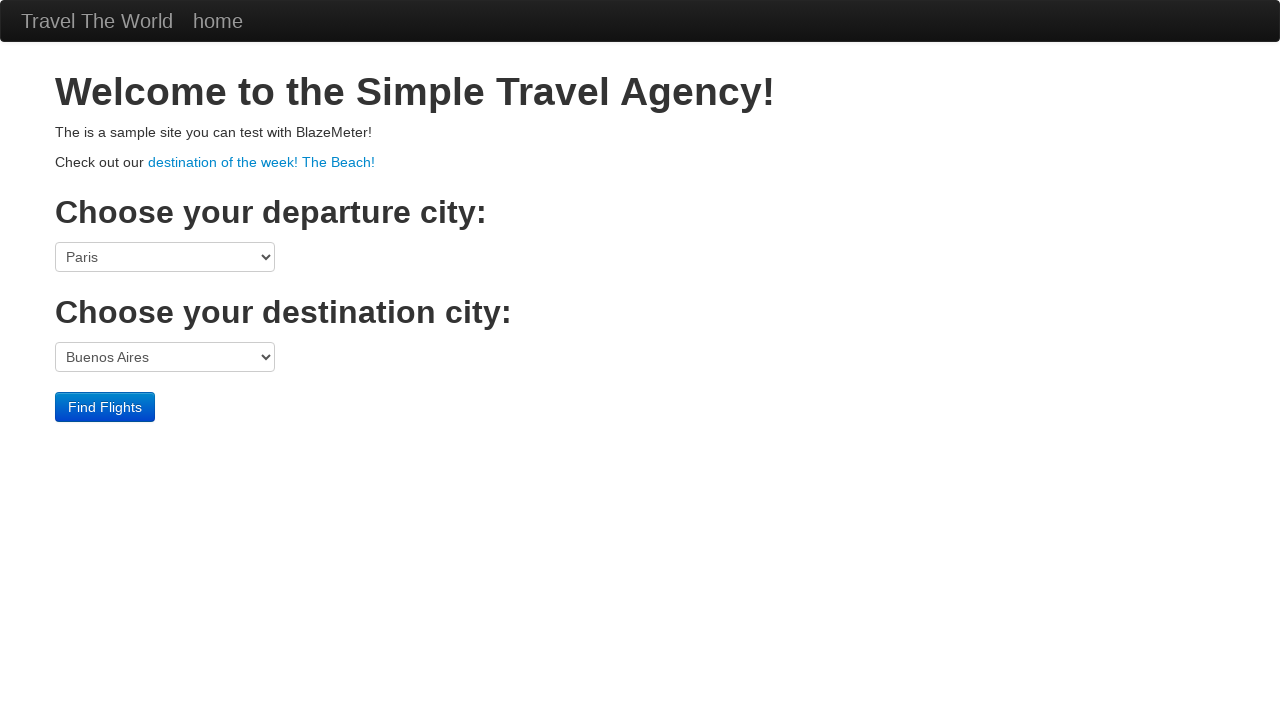

Clicked departure city dropdown at (165, 257) on select[name='fromPort']
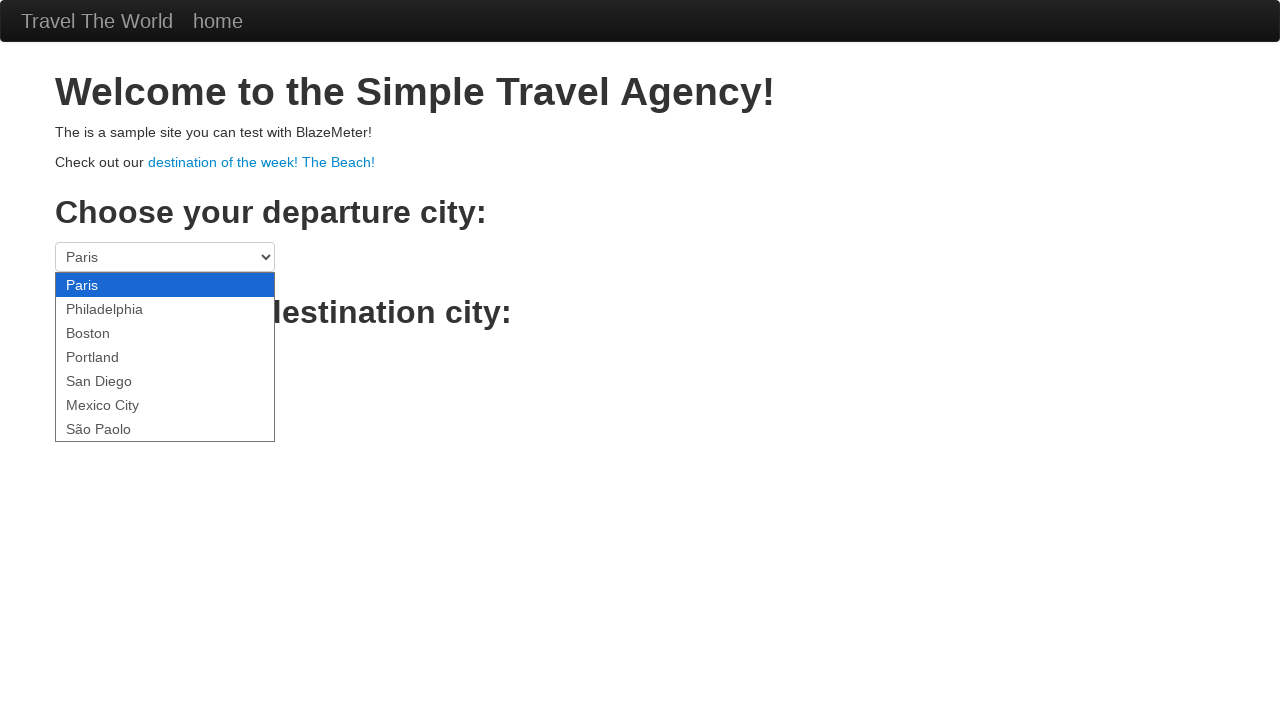

Selected Mexico City as departure city on select[name='fromPort']
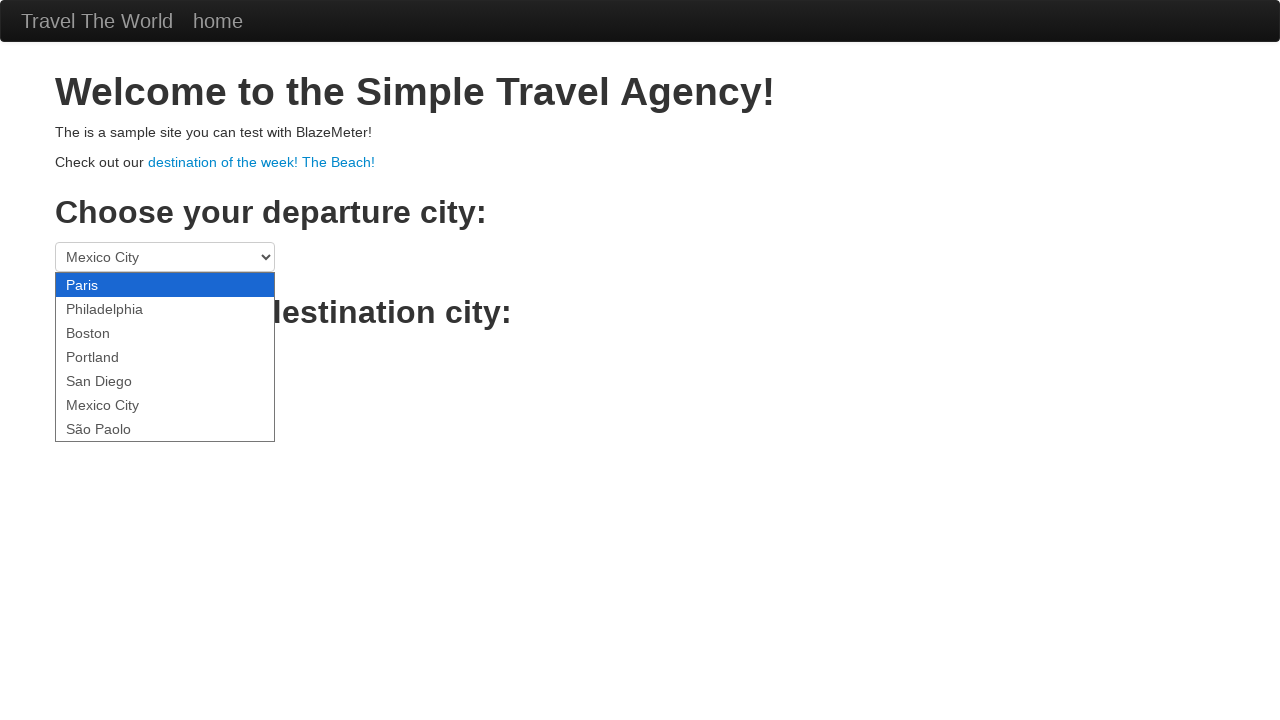

Clicked destination city dropdown at (165, 357) on select[name='toPort']
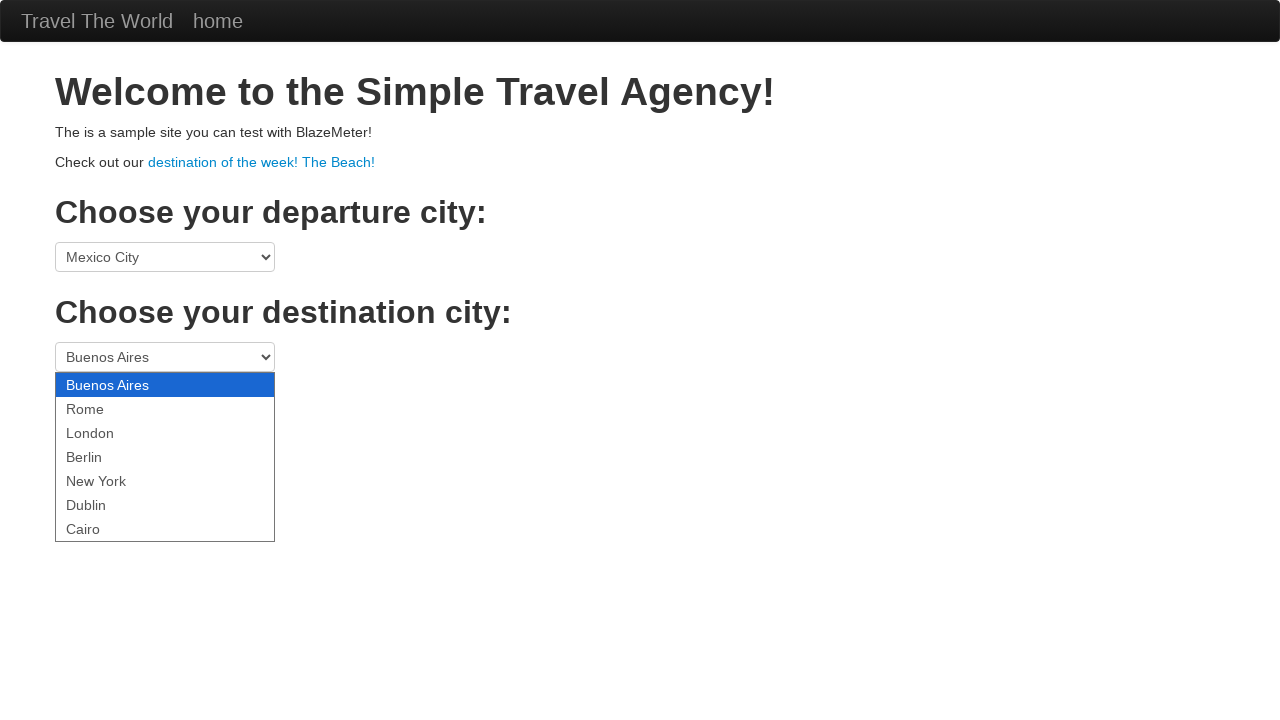

Selected London as destination city on select[name='toPort']
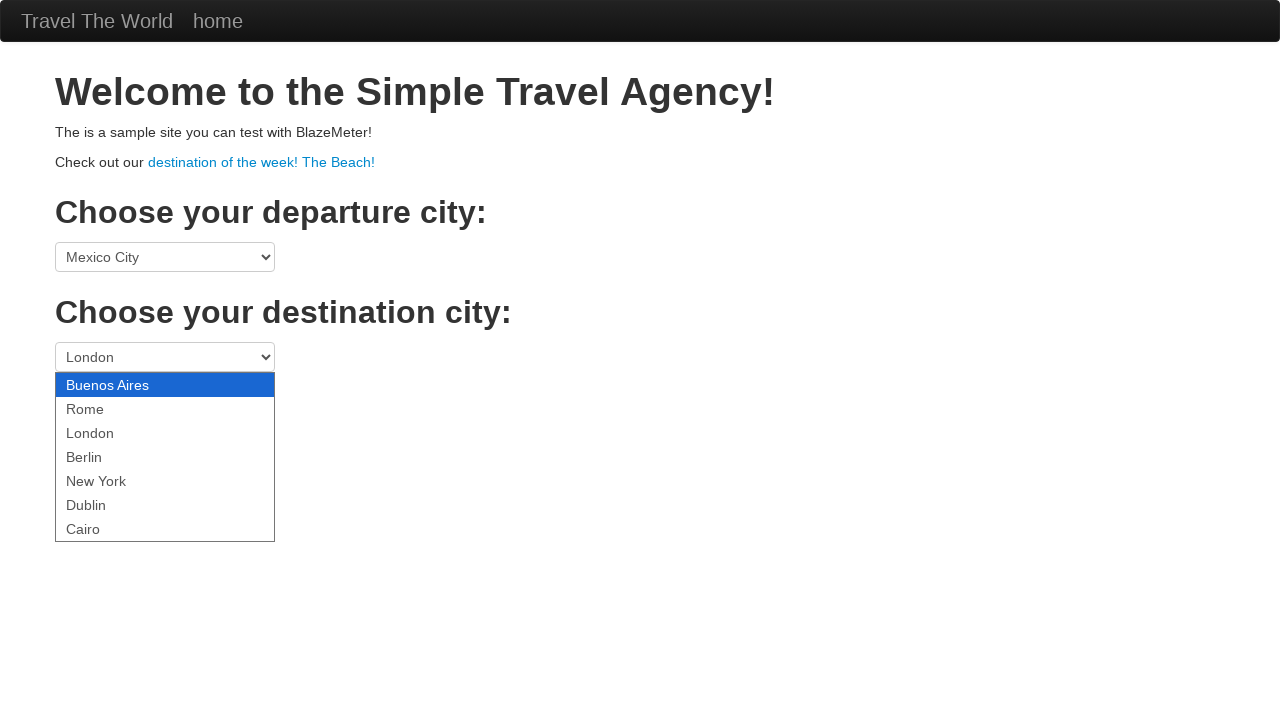

Clicked Find Flights button at (105, 407) on .btn-primary
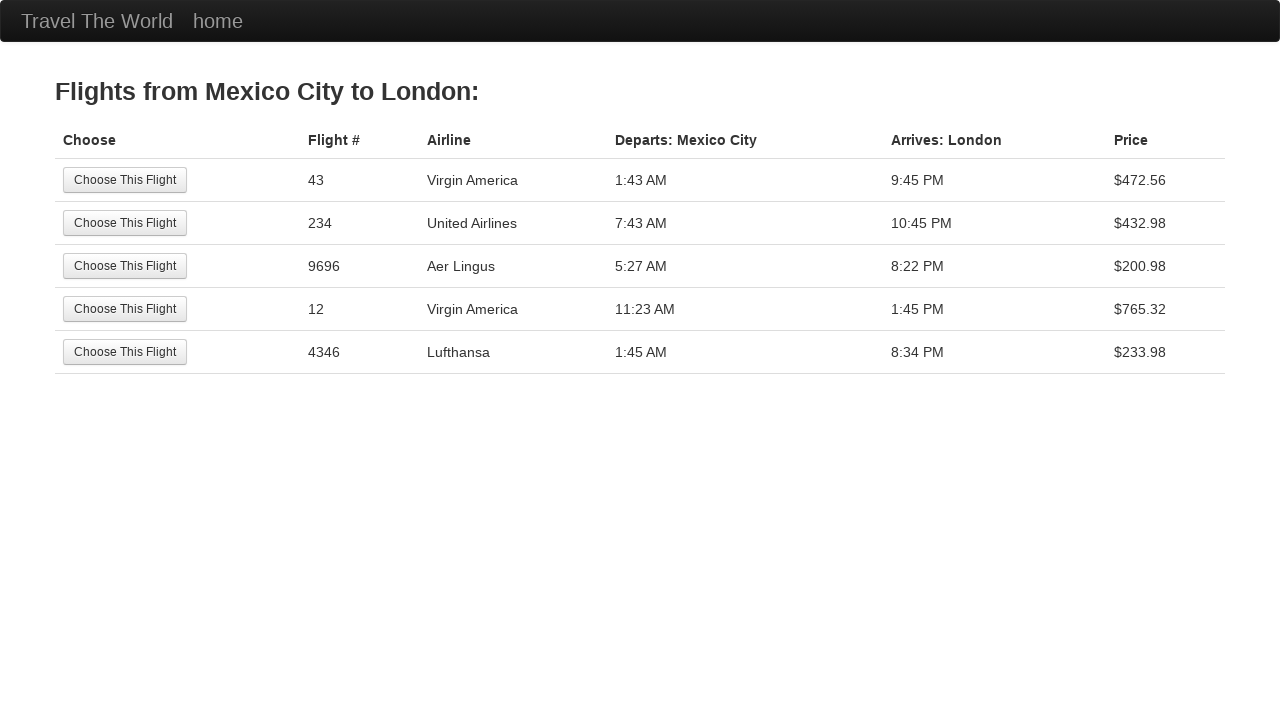

Flight selection page loaded
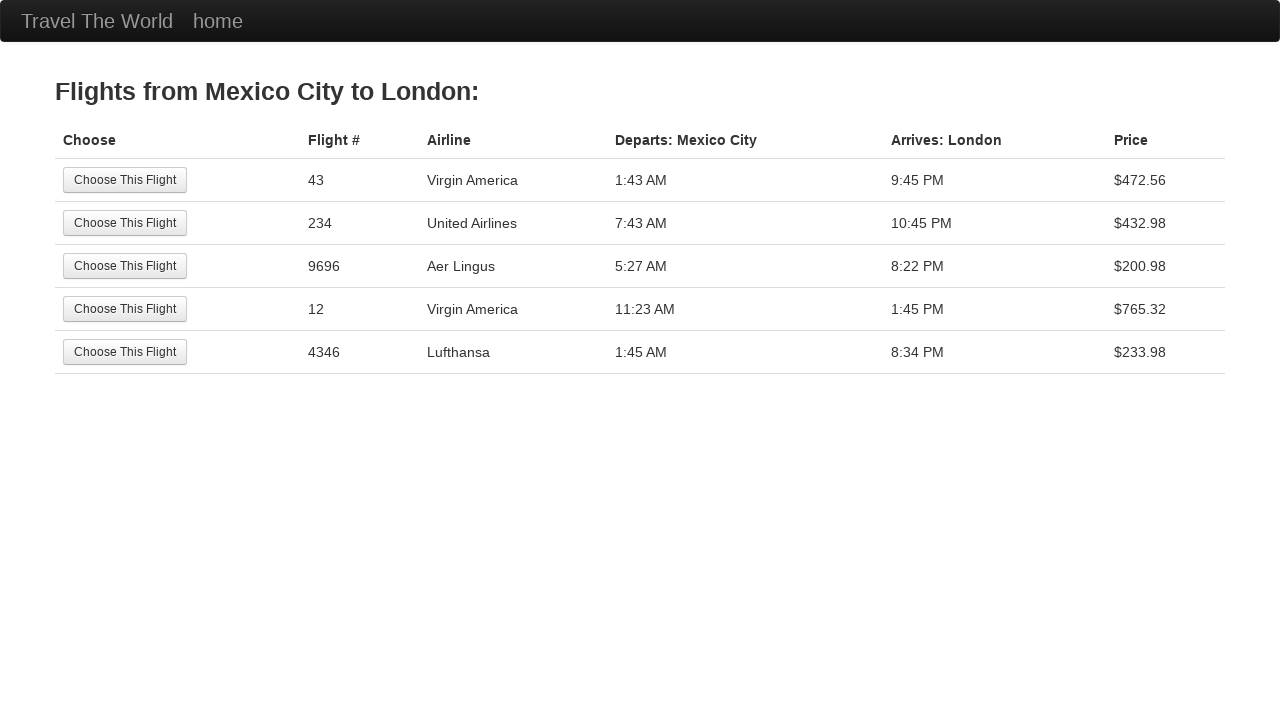

Selected 5th flight option at (125, 352) on tr:nth-child(5) .btn
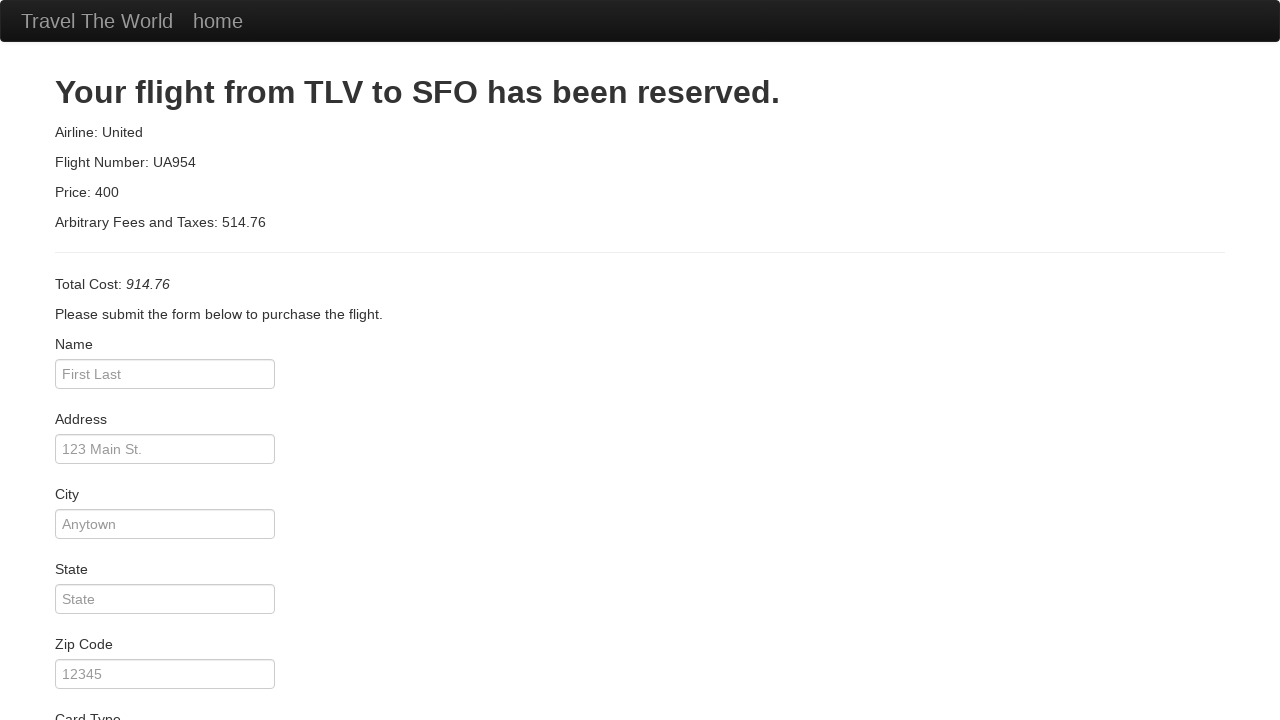

Purchase form loaded
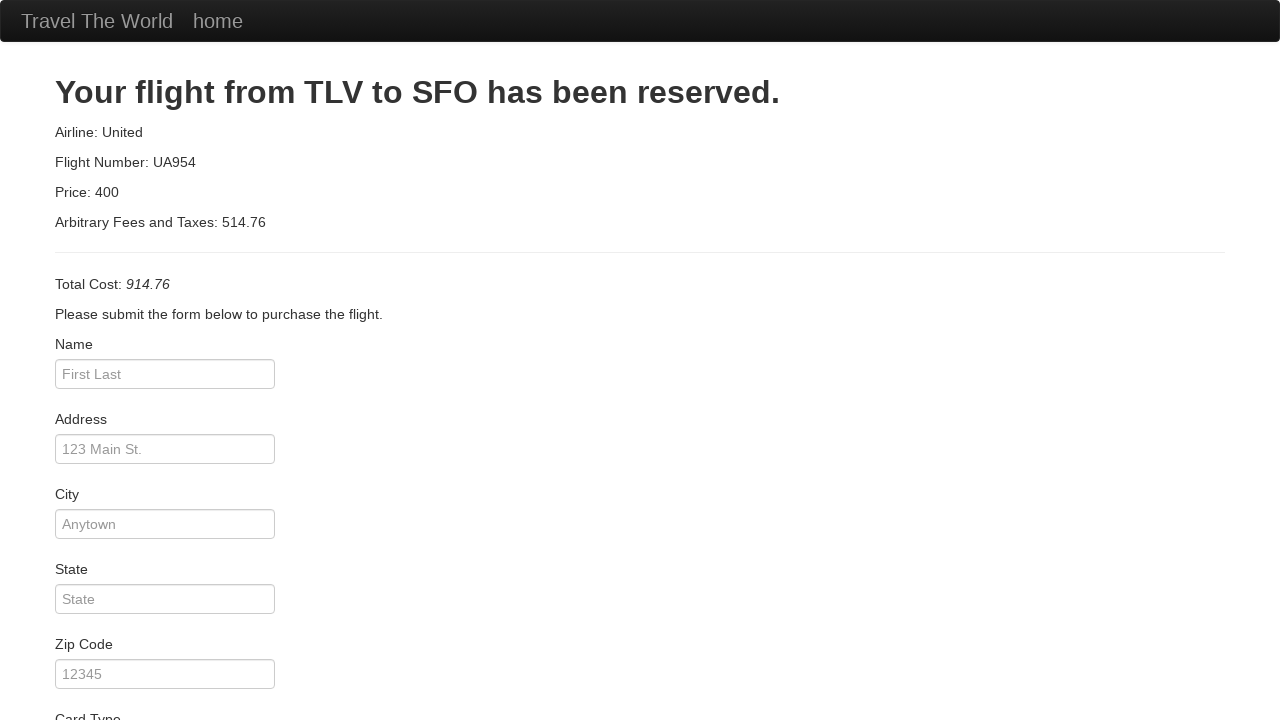

Filled passenger name: Johny on #inputName
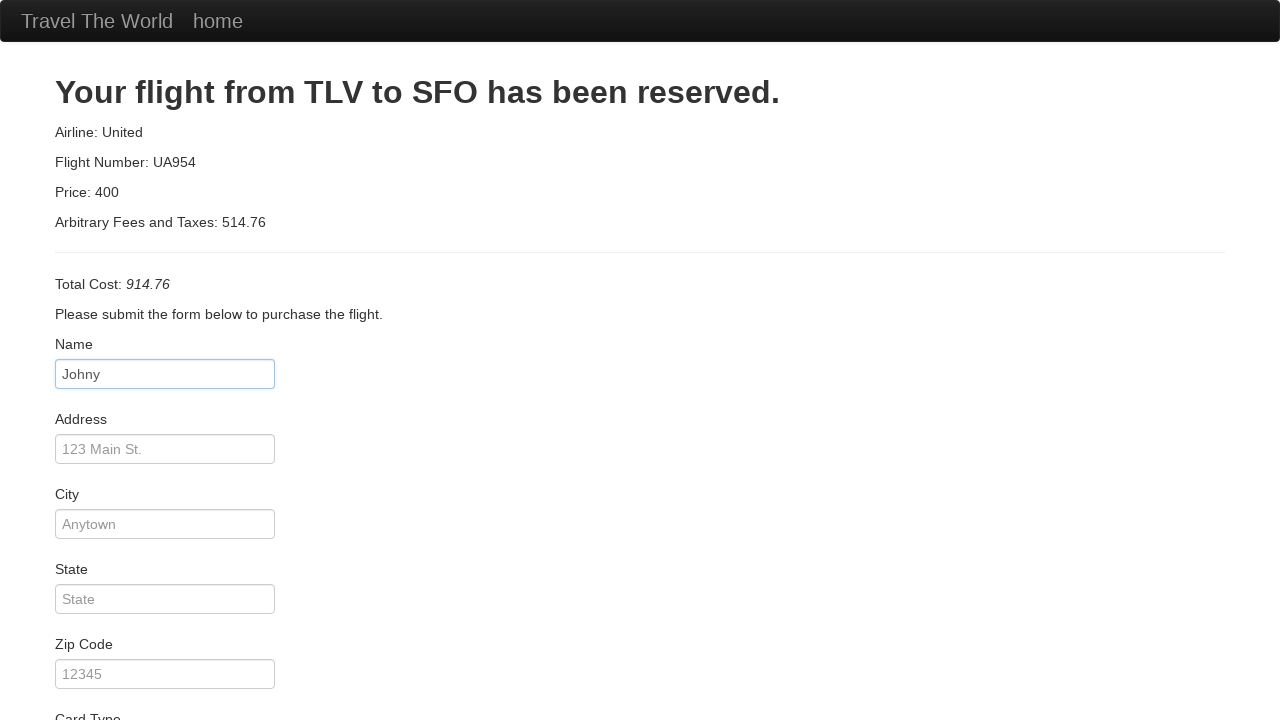

Filled address: 123 Rua qualquer on #address
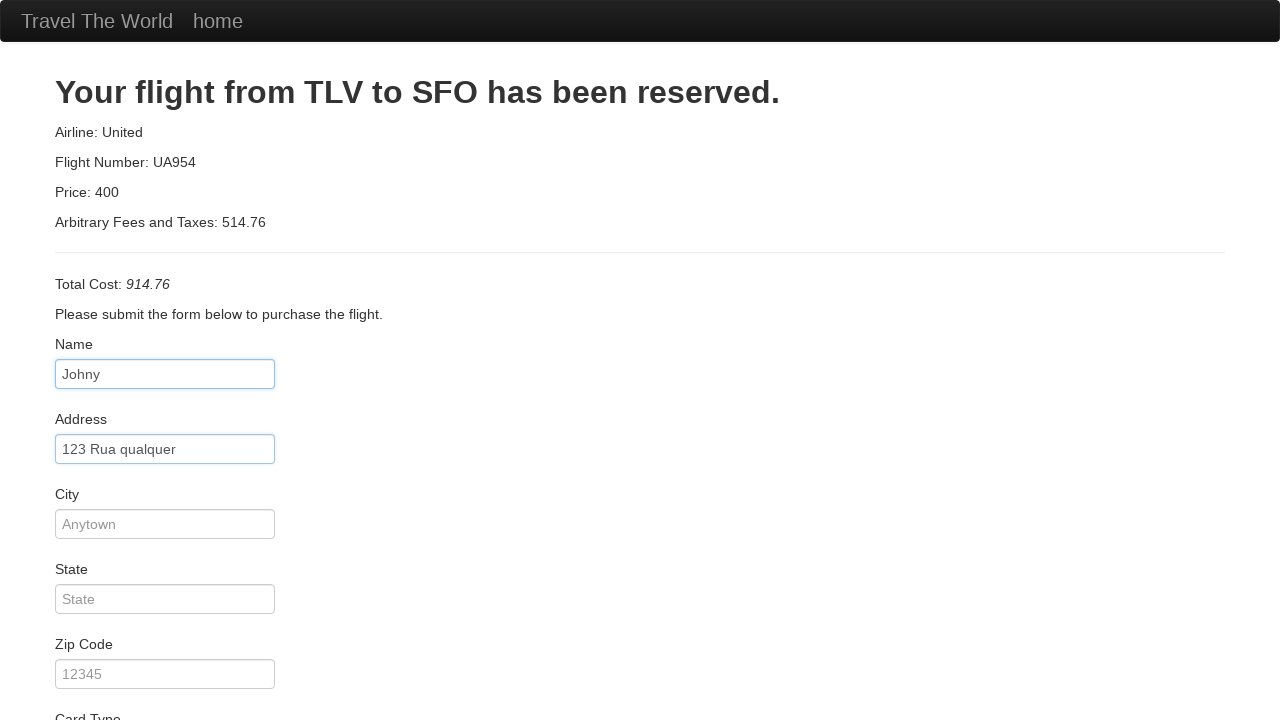

Filled city: Cidade on #city
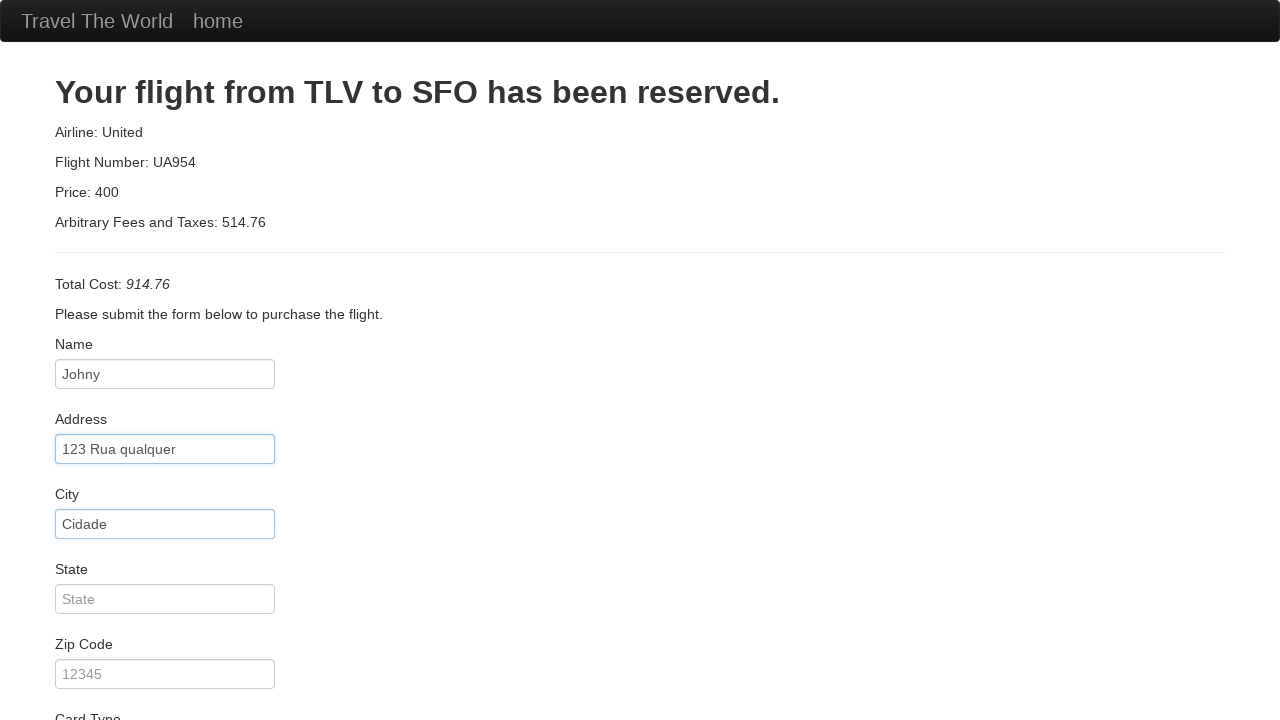

Filled zip code: 02020 on #zipCode
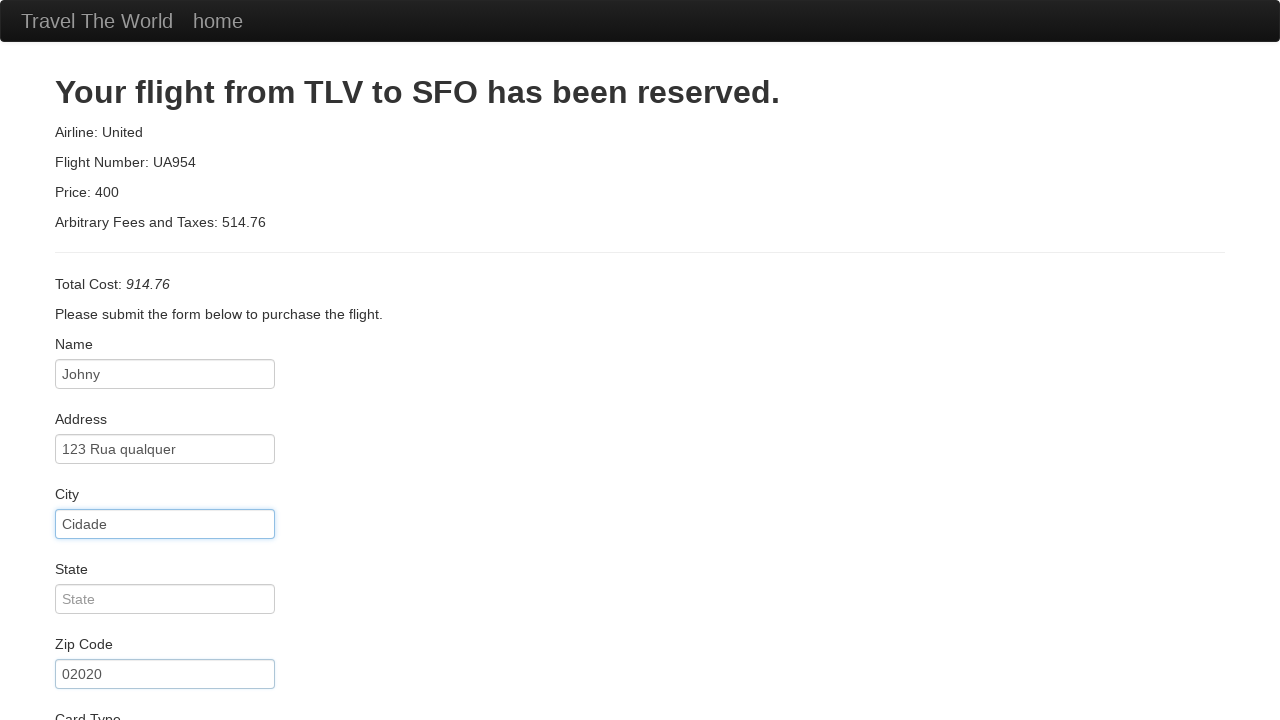

Filled credit card number: 123456 on #creditCardNumber
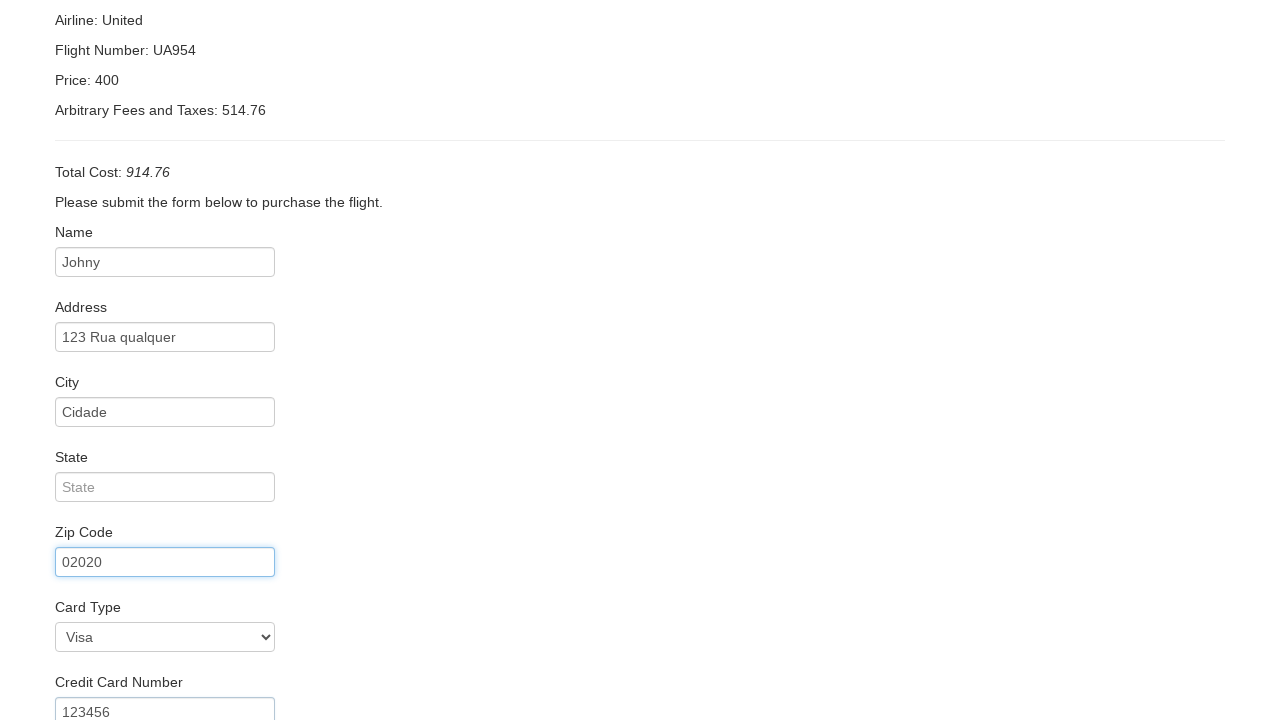

Filled name on card: Johny smith on #nameOnCard
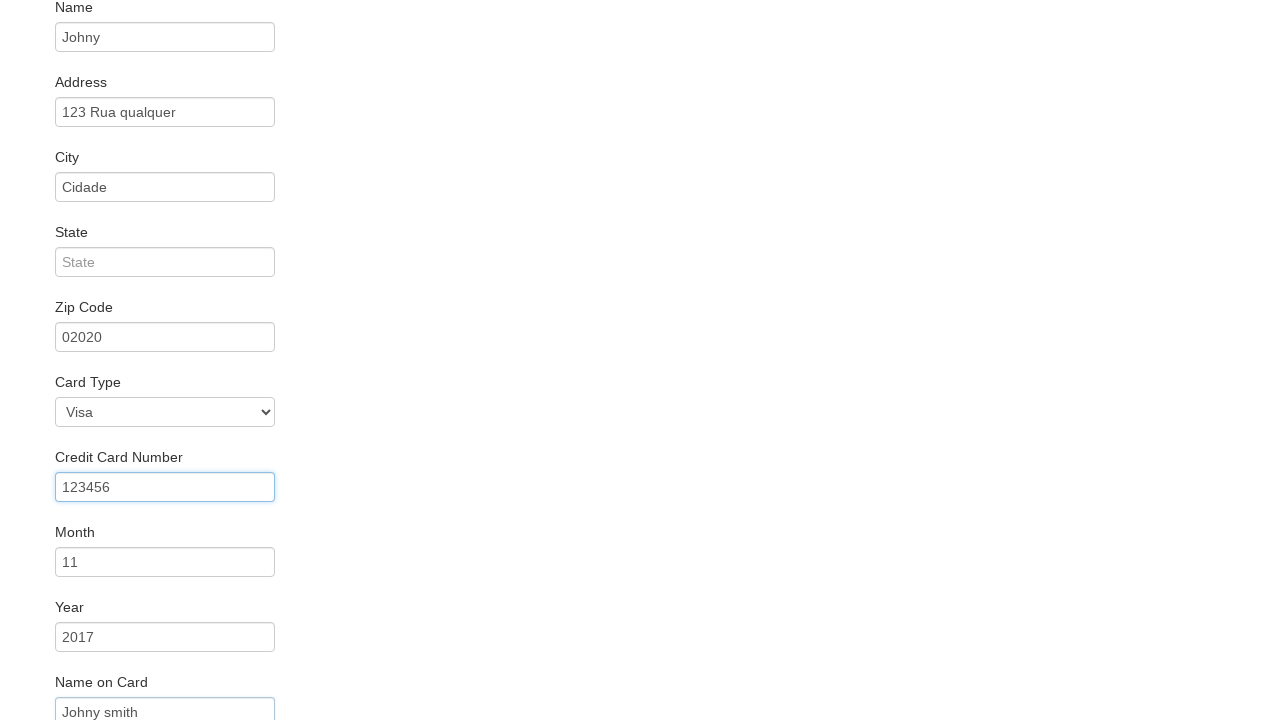

Clicked Purchase Flight button at (118, 685) on .btn-primary
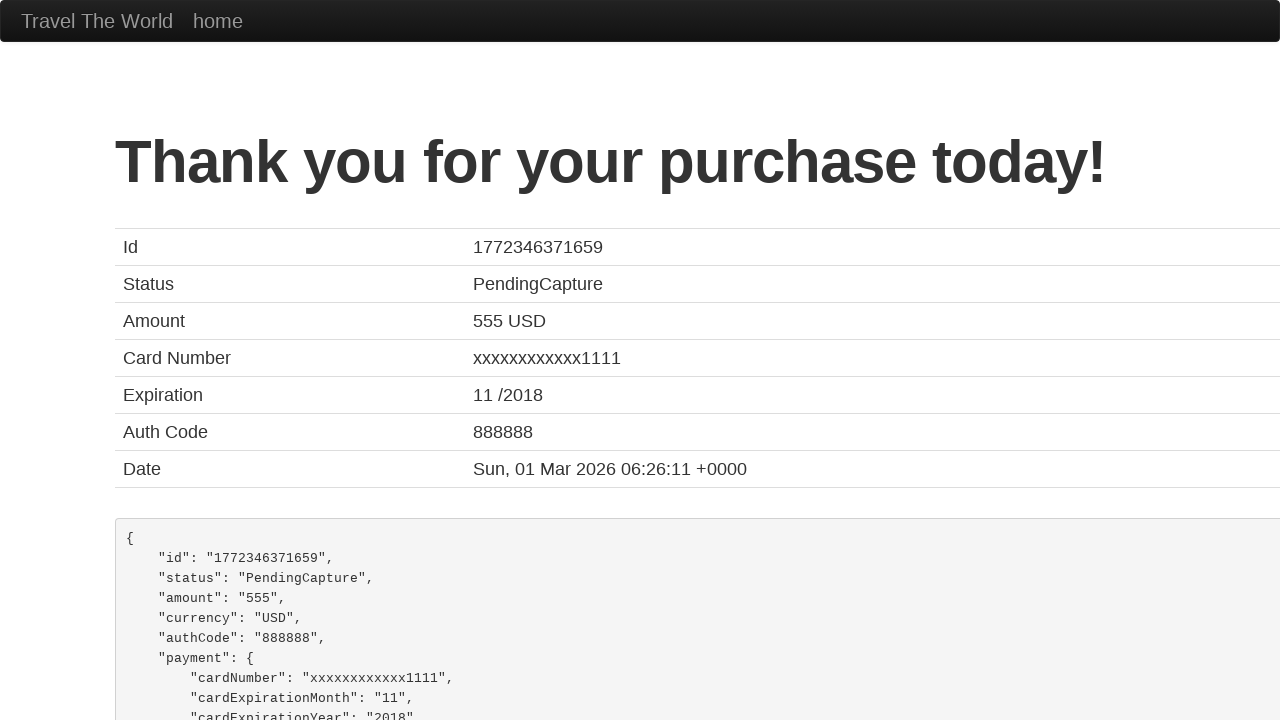

Flight booking confirmation page loaded
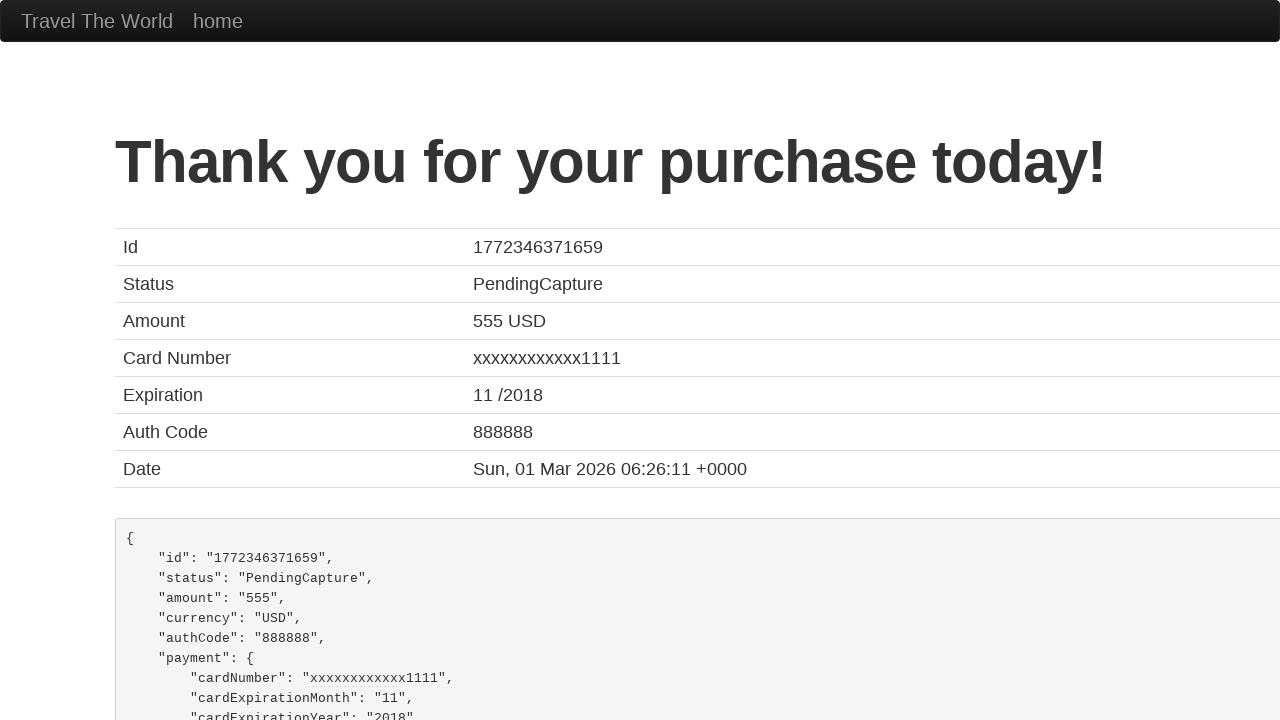

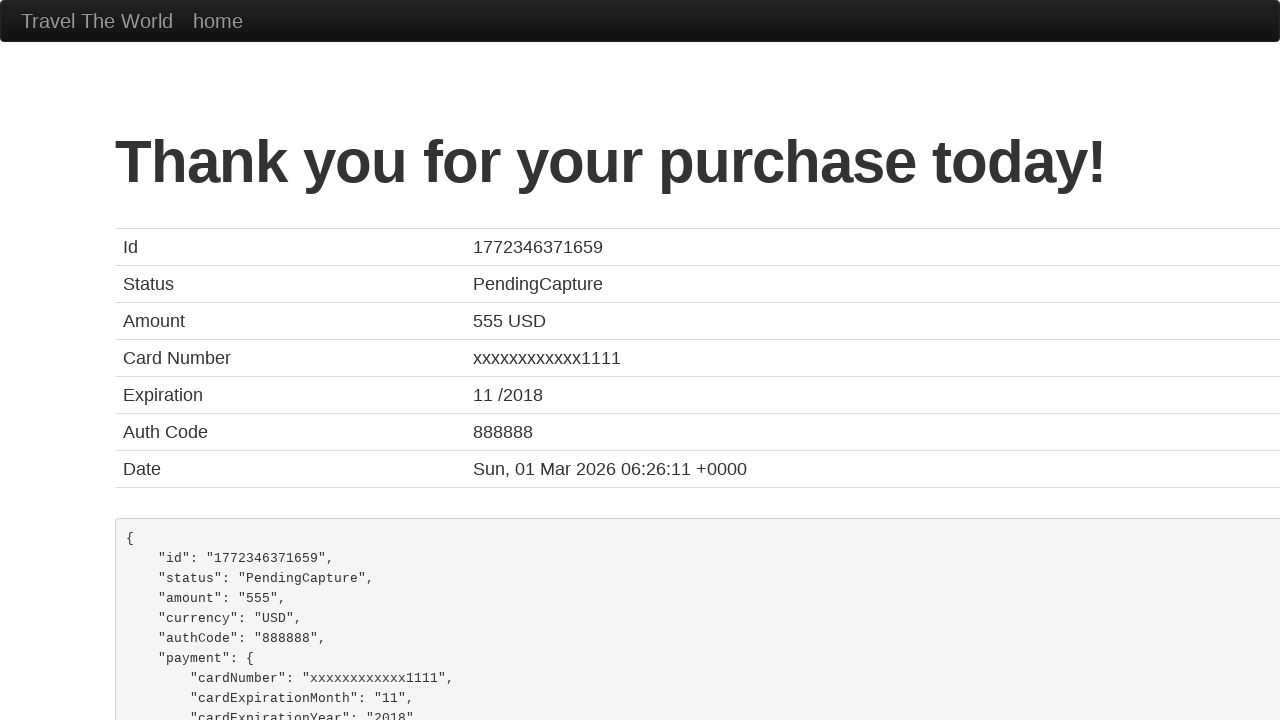